Tests window handling functionality by clicking a "New Tab" button, switching to the newly opened tab, and verifying the page title is "SDET-QA Blog".

Starting URL: https://testautomationpractice.blogspot.com/

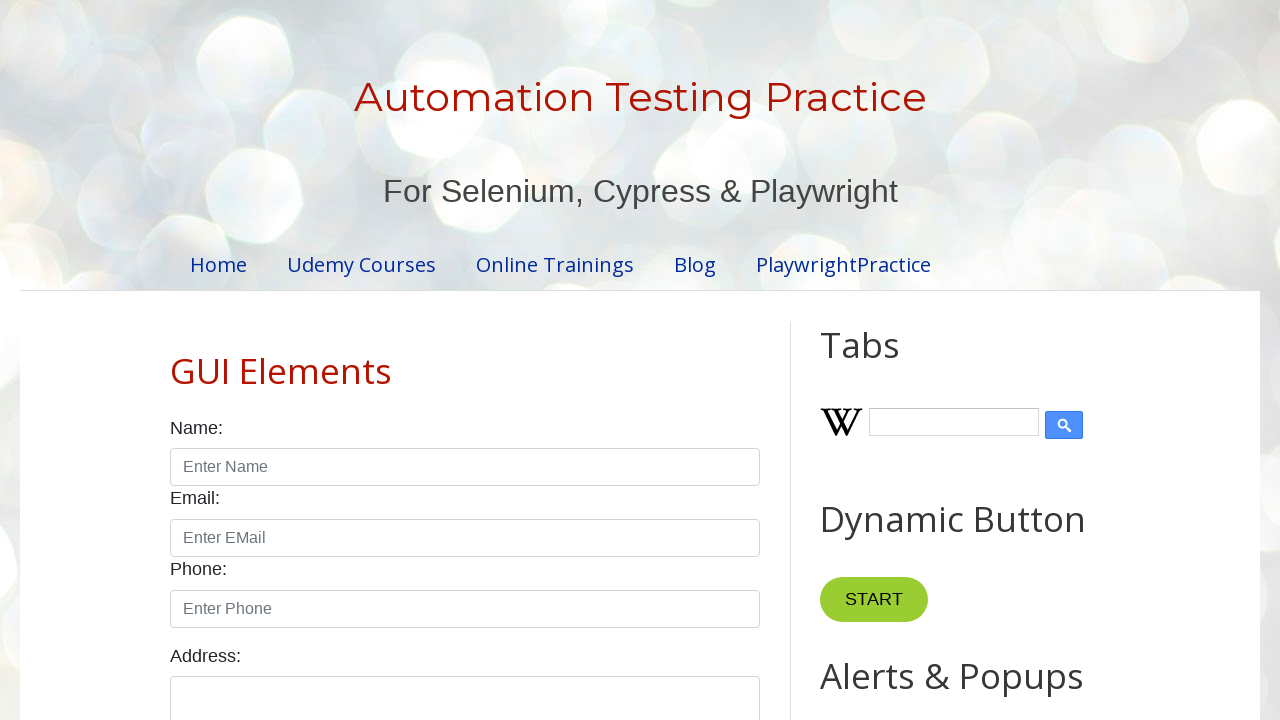

Clicked 'New Tab' button at (880, 361) on xpath=//*[text()='New Tab']
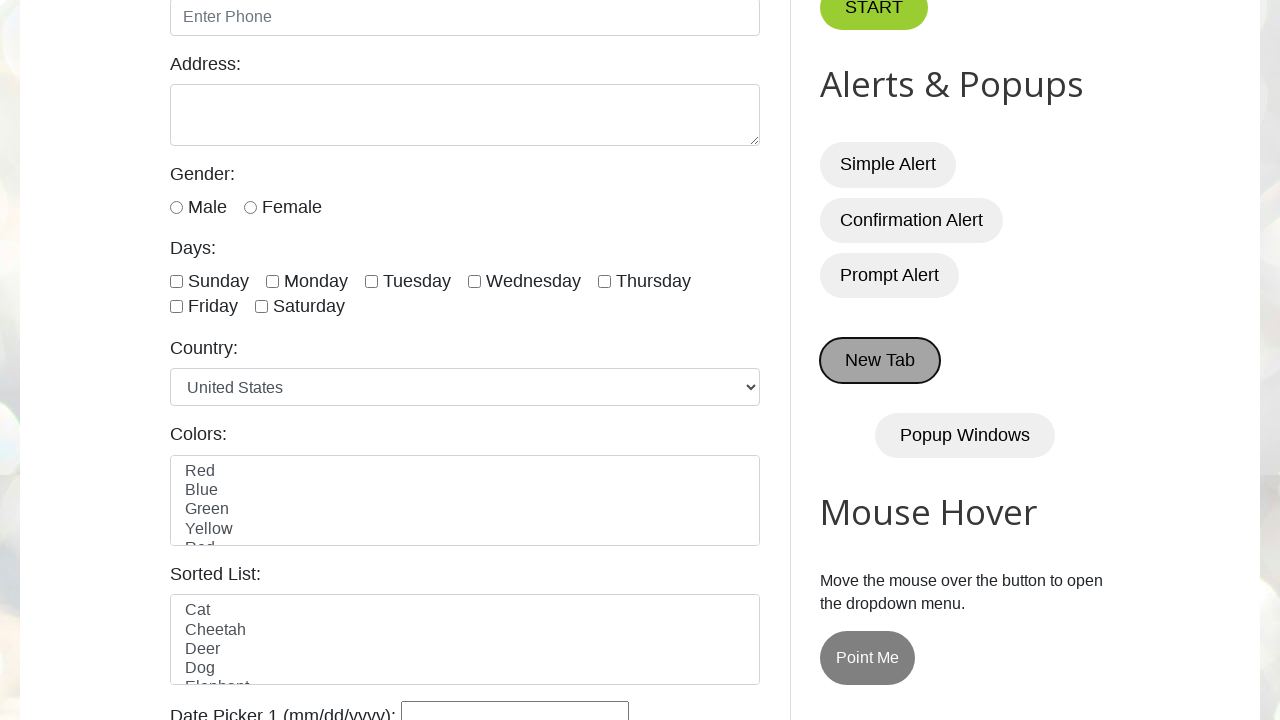

New tab opened and captured at (880, 361) on xpath=//*[text()='New Tab']
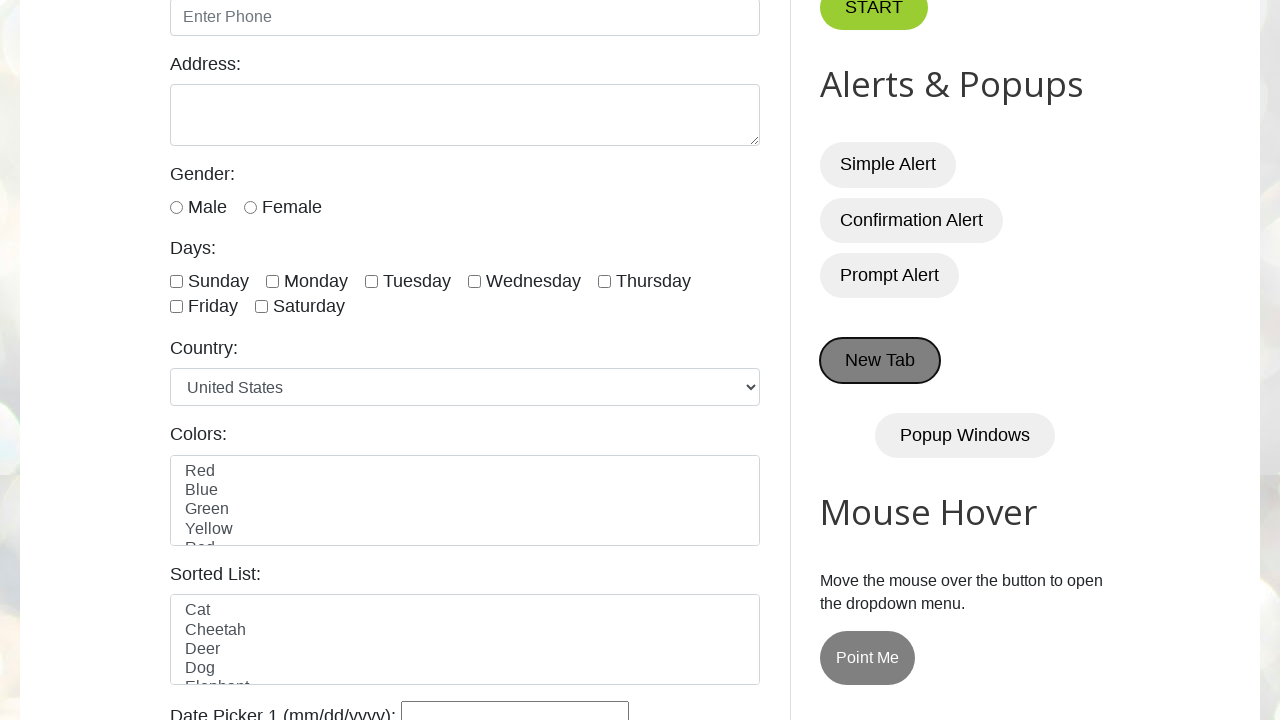

New page loaded completely
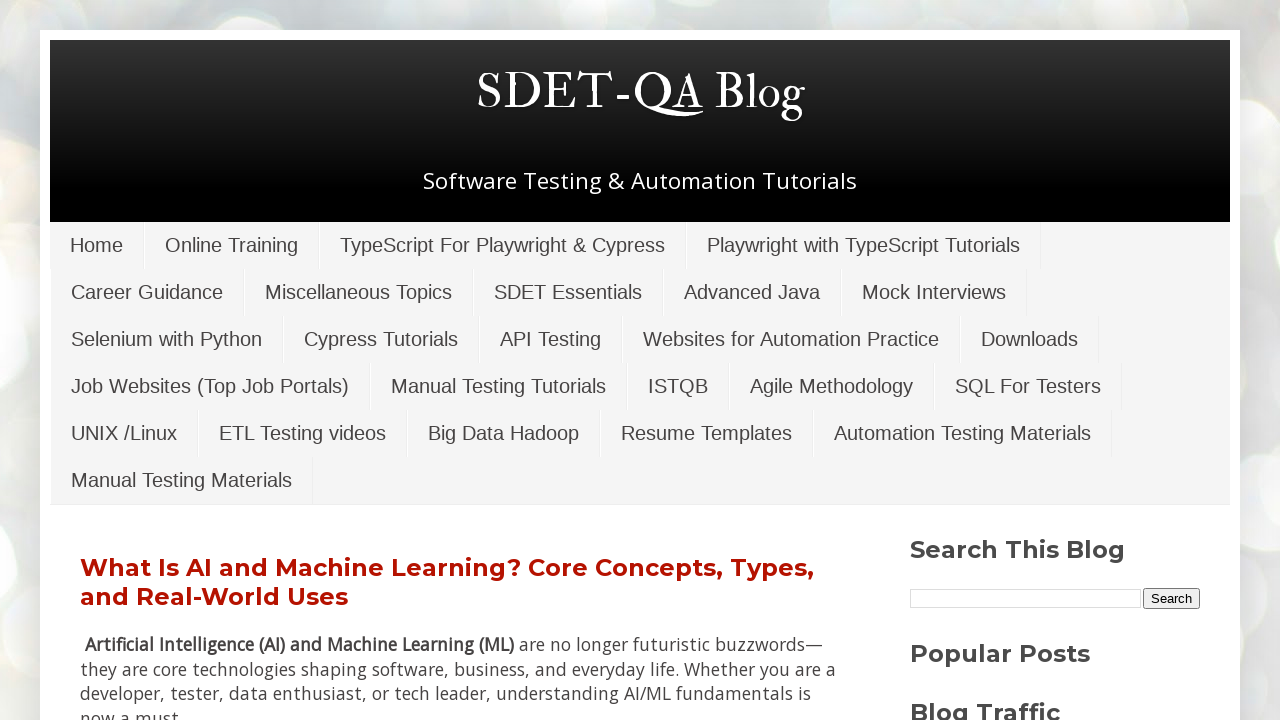

Retrieved page title: 'SDET-QA Blog'
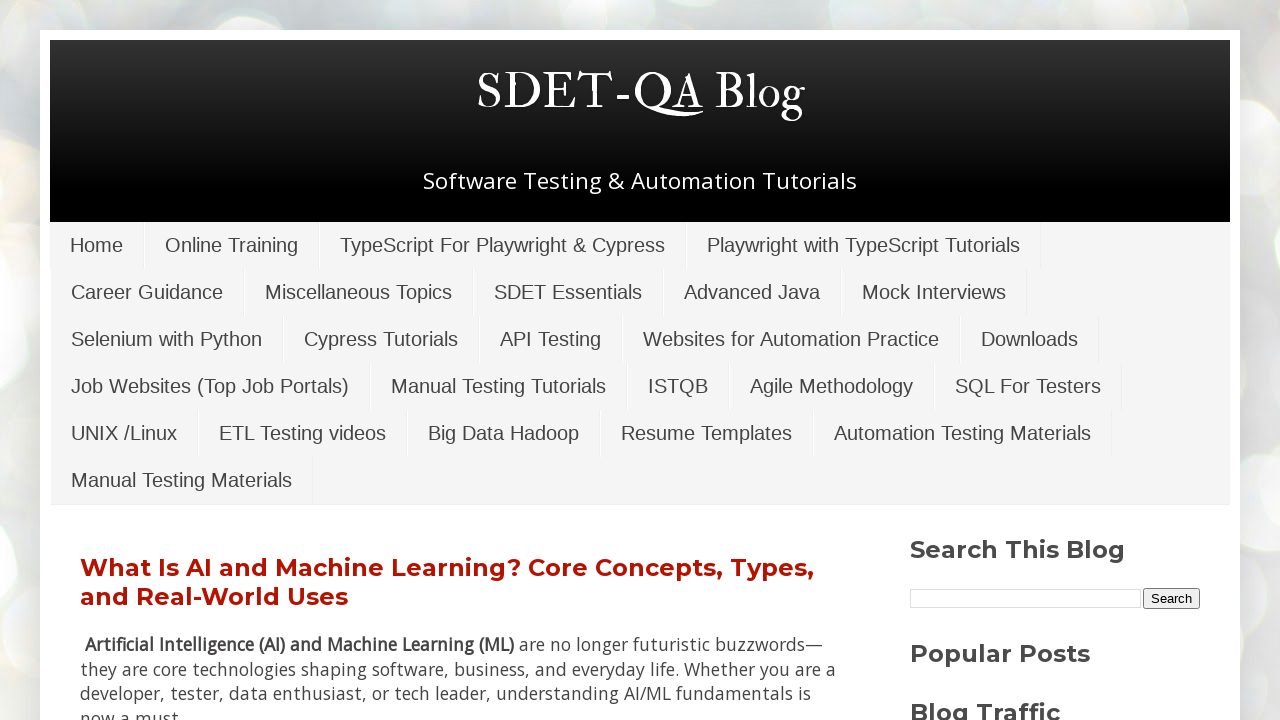

Verified page title is 'SDET-QA Blog'
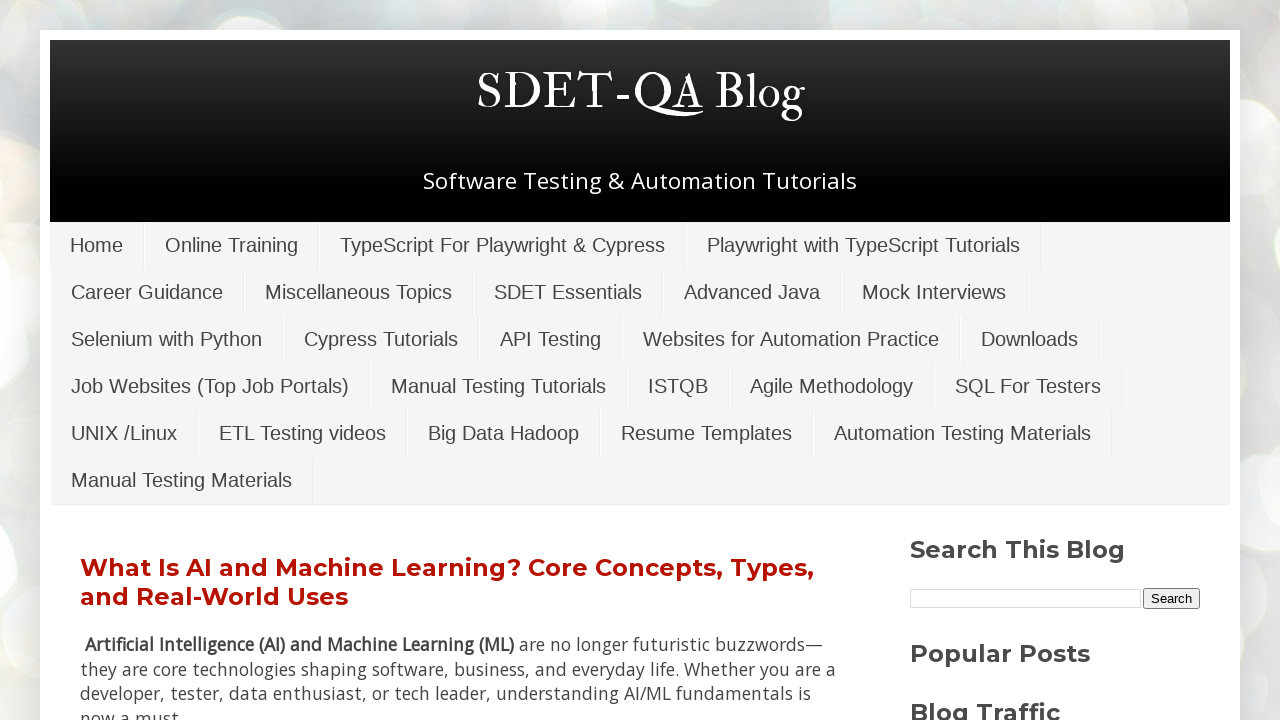

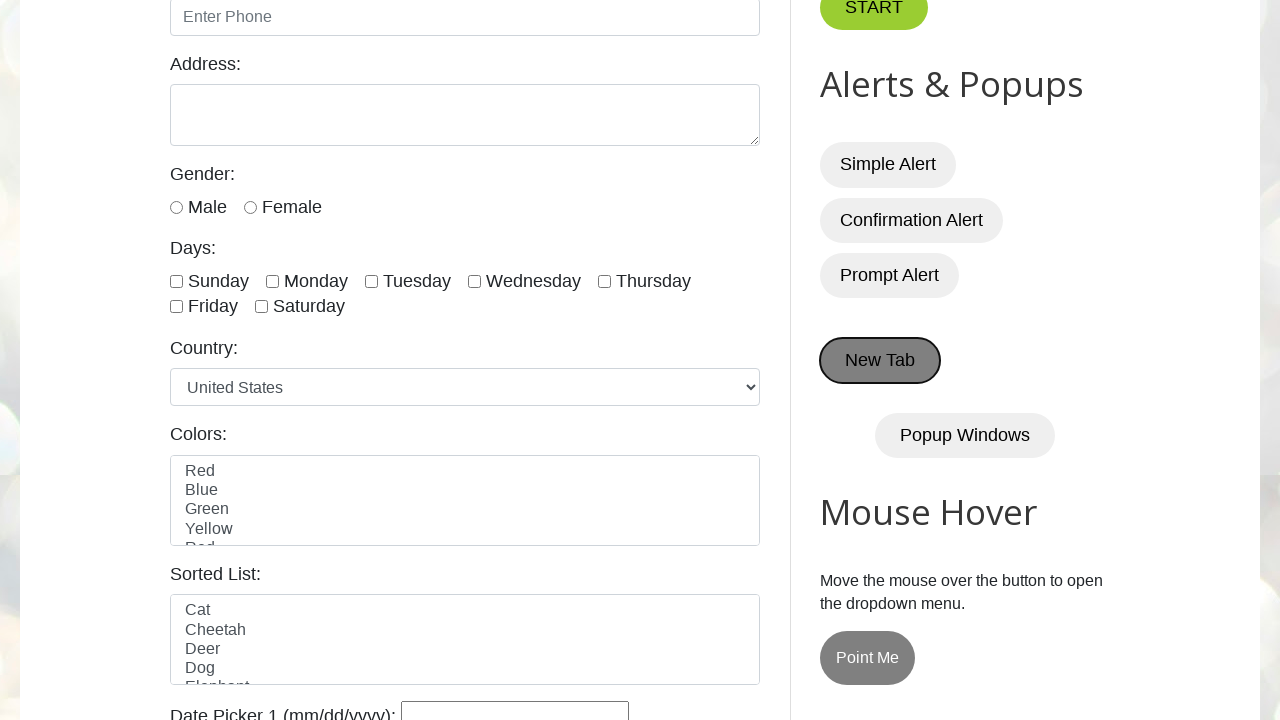